Loads the blog page, clicks on an element, and refreshes the page to verify the URL remains the same

Starting URL: https://pedantic-brattain-37254a.netlify.app/

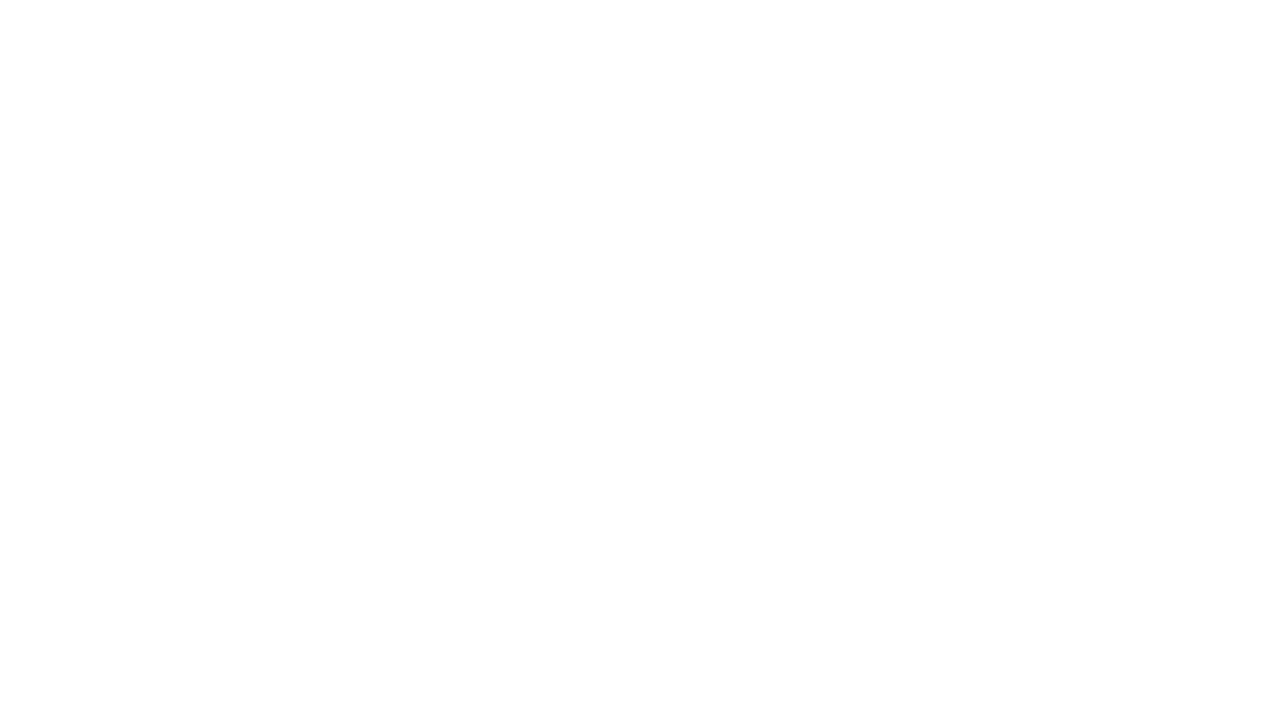

Clicked on vuukle-emote element at (640, 564) on #vuukle-emote
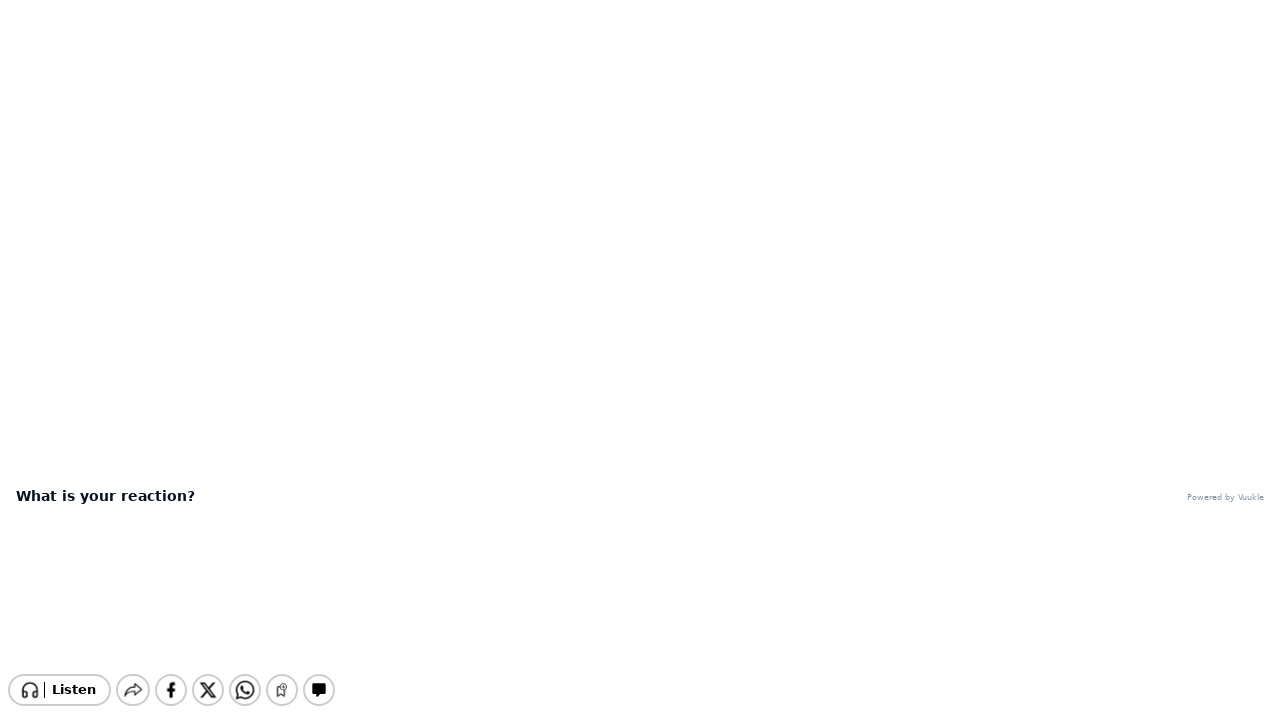

Refreshed the page
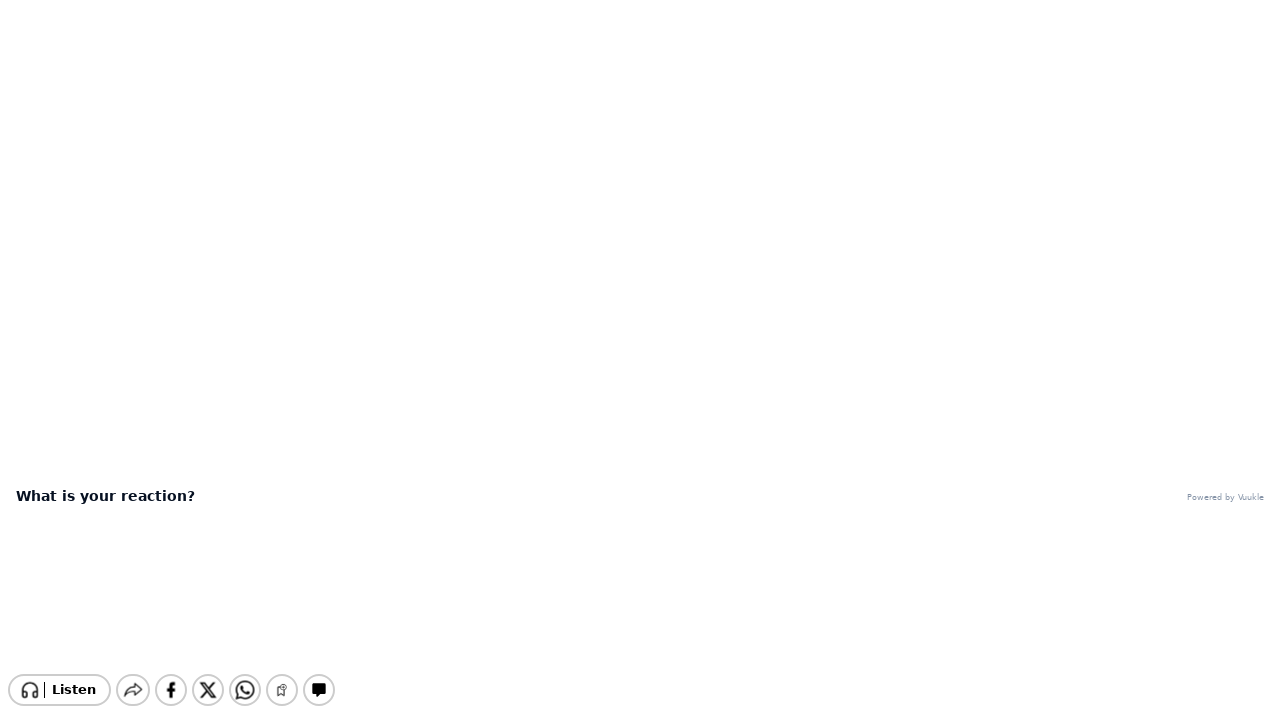

Page loaded after refresh - DOM content loaded
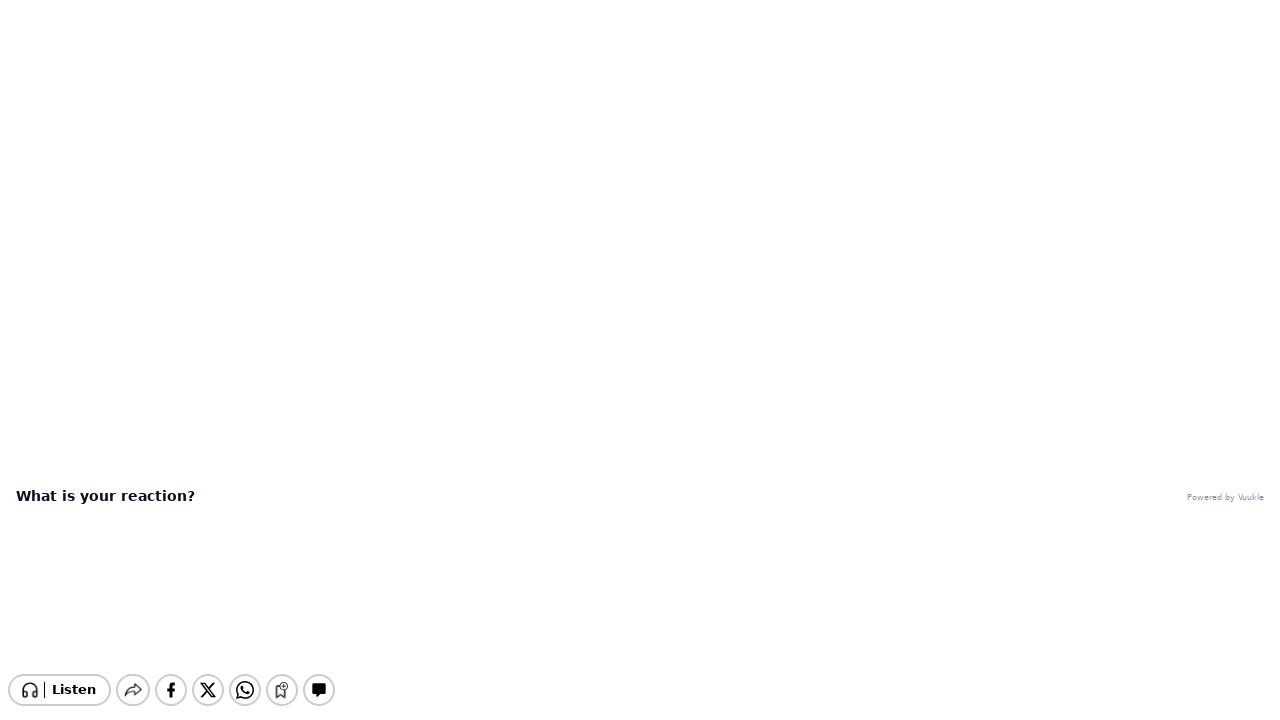

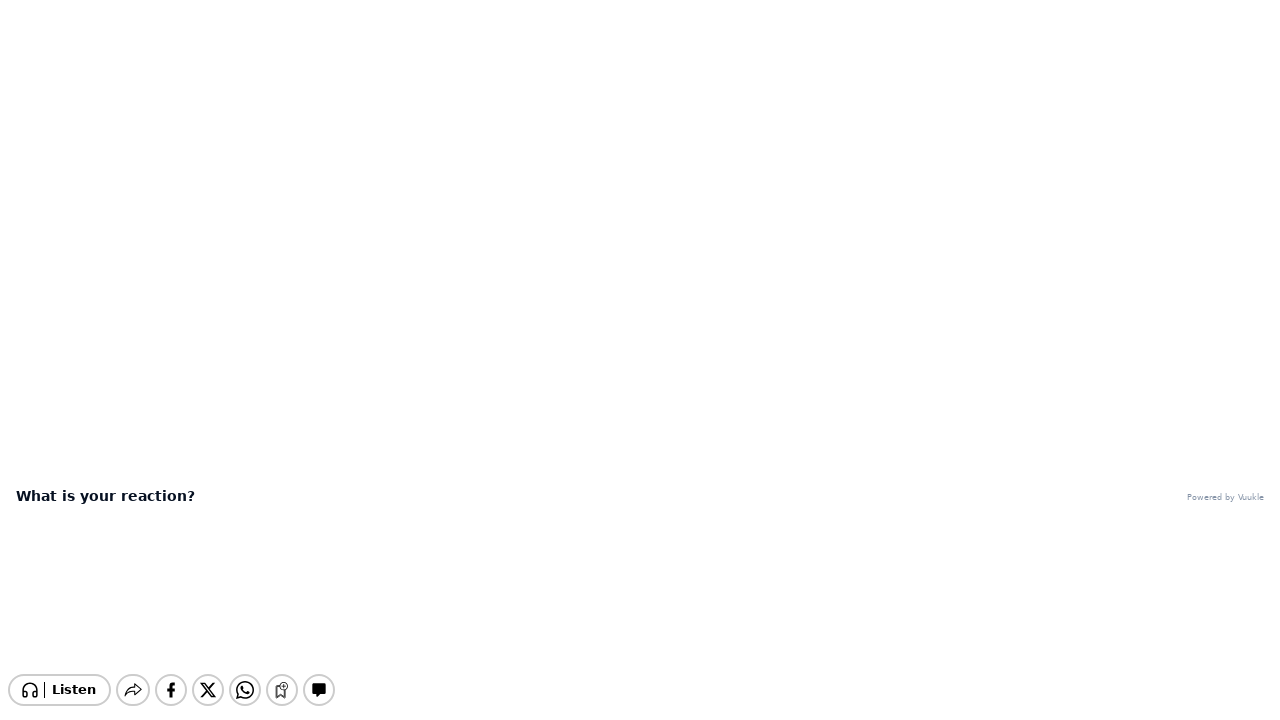